Tests the add to cart functionality by navigating to Samsung Galaxy S6, adding it to the cart, handling the confirmation dialog, and verifying the product appears in the cart.

Starting URL: https://www.demoblaze.com/index.html

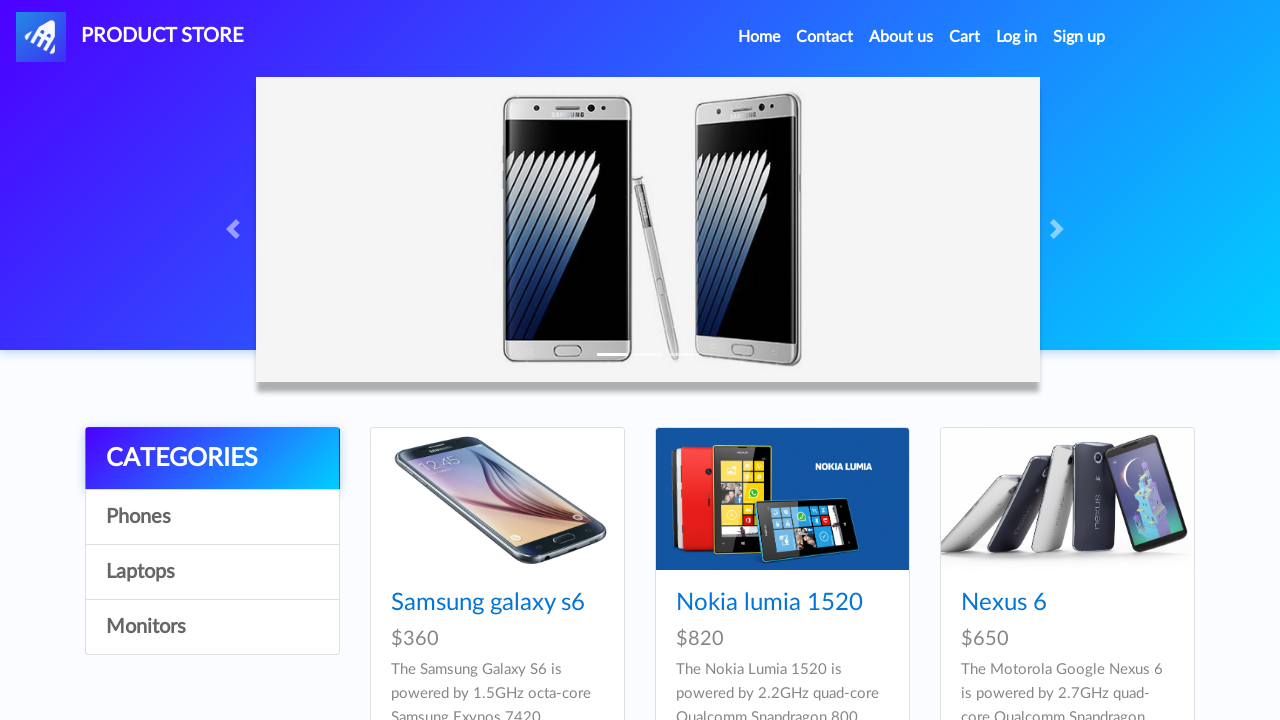

Clicked on Phones category link at (212, 517) on a:has-text('Phones')
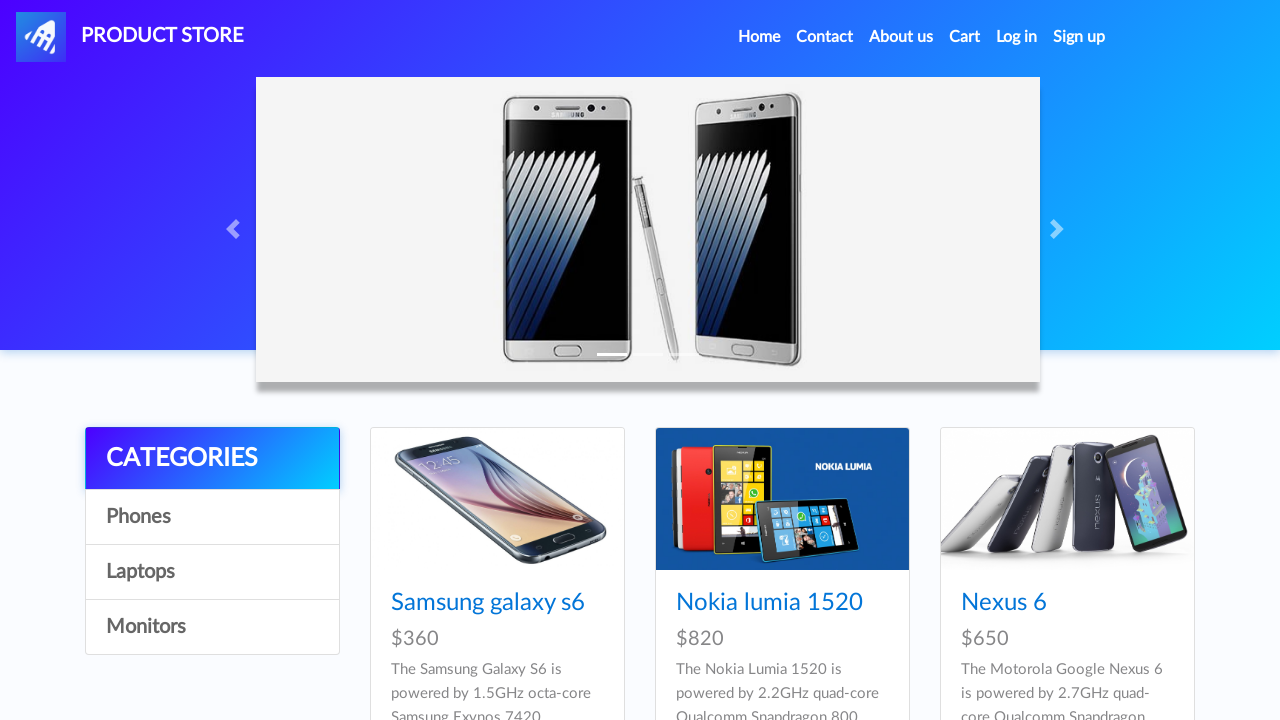

Waited for product cards to load
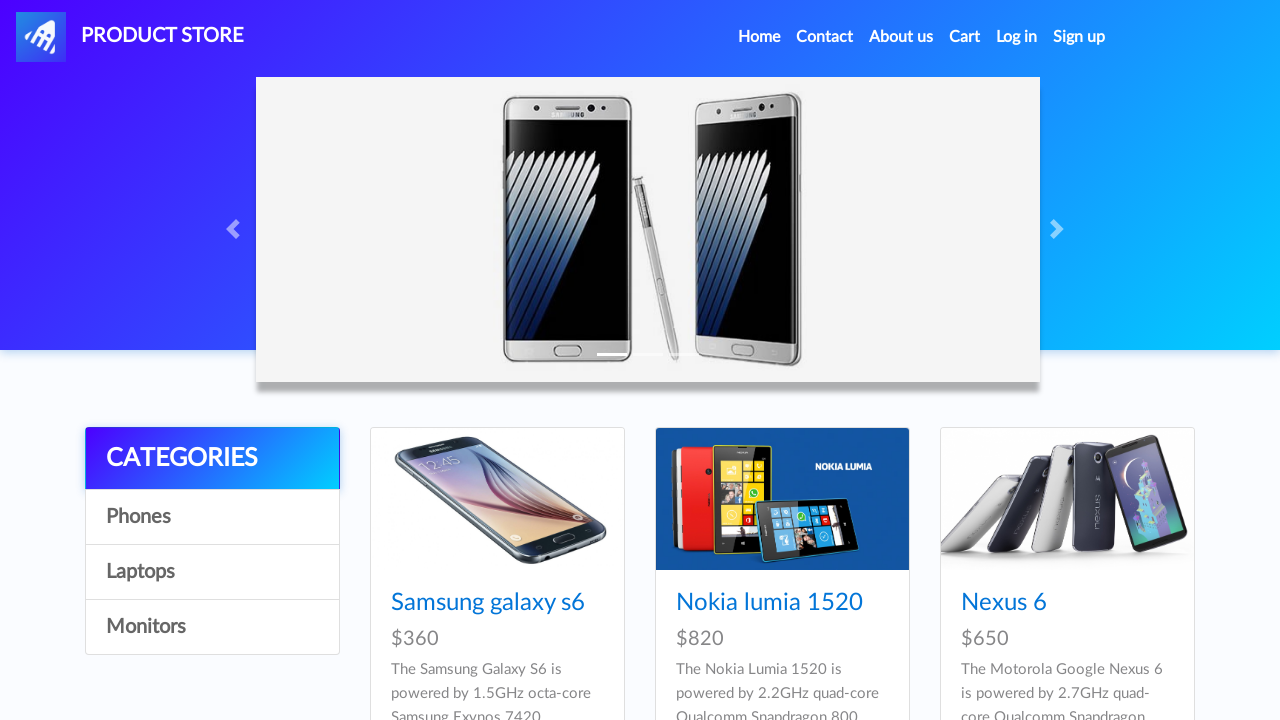

Clicked on Samsung Galaxy S6 product at (488, 603) on a:has-text('Samsung galaxy s6')
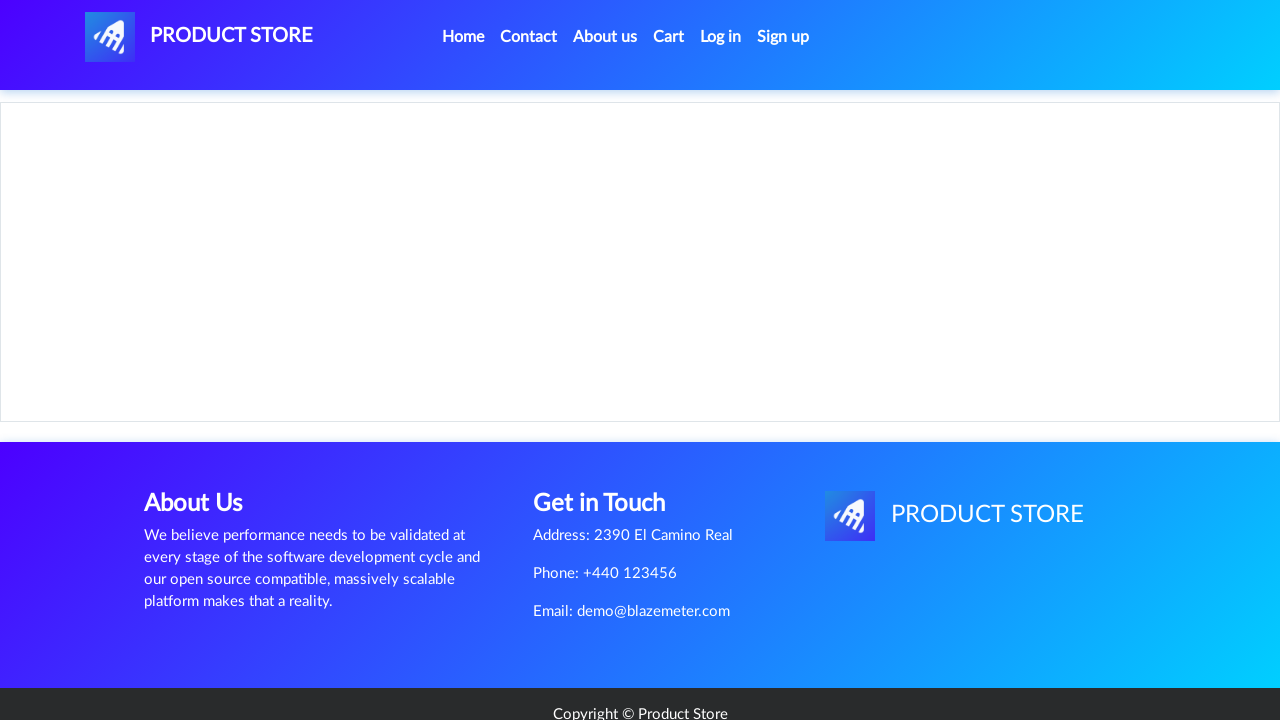

Waited for product details page to load
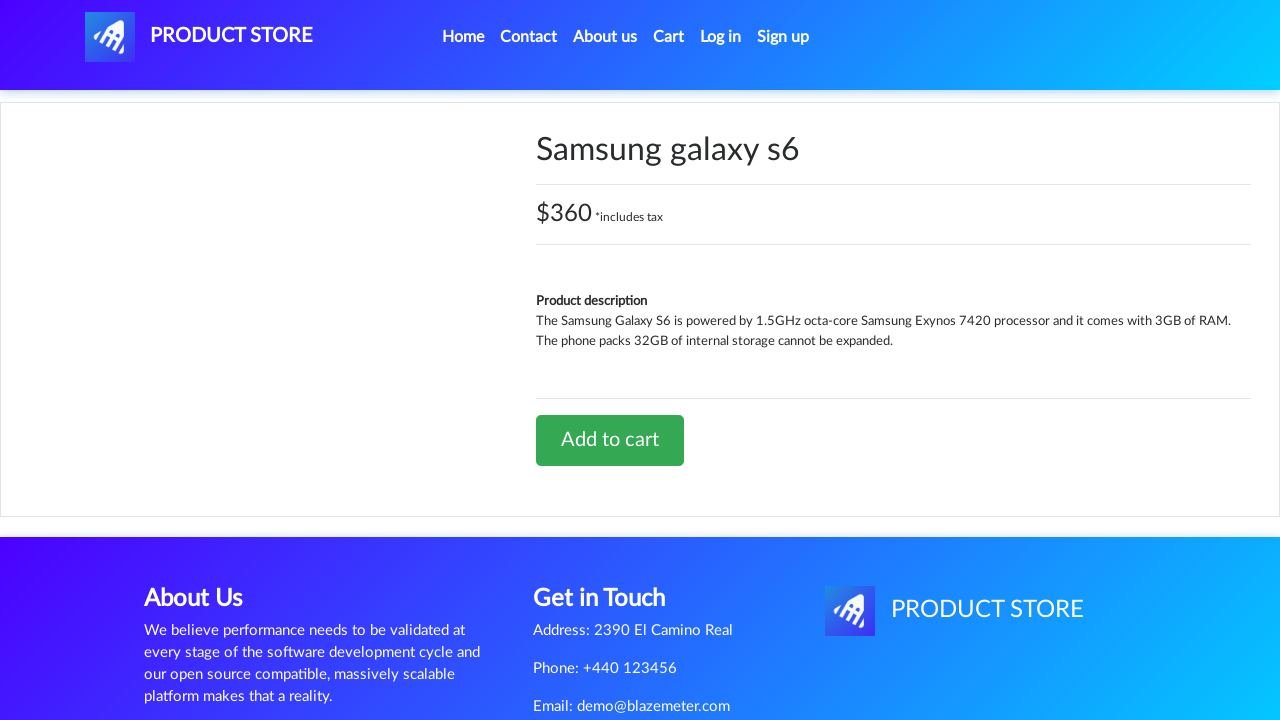

Set up dialog handler to accept confirmations
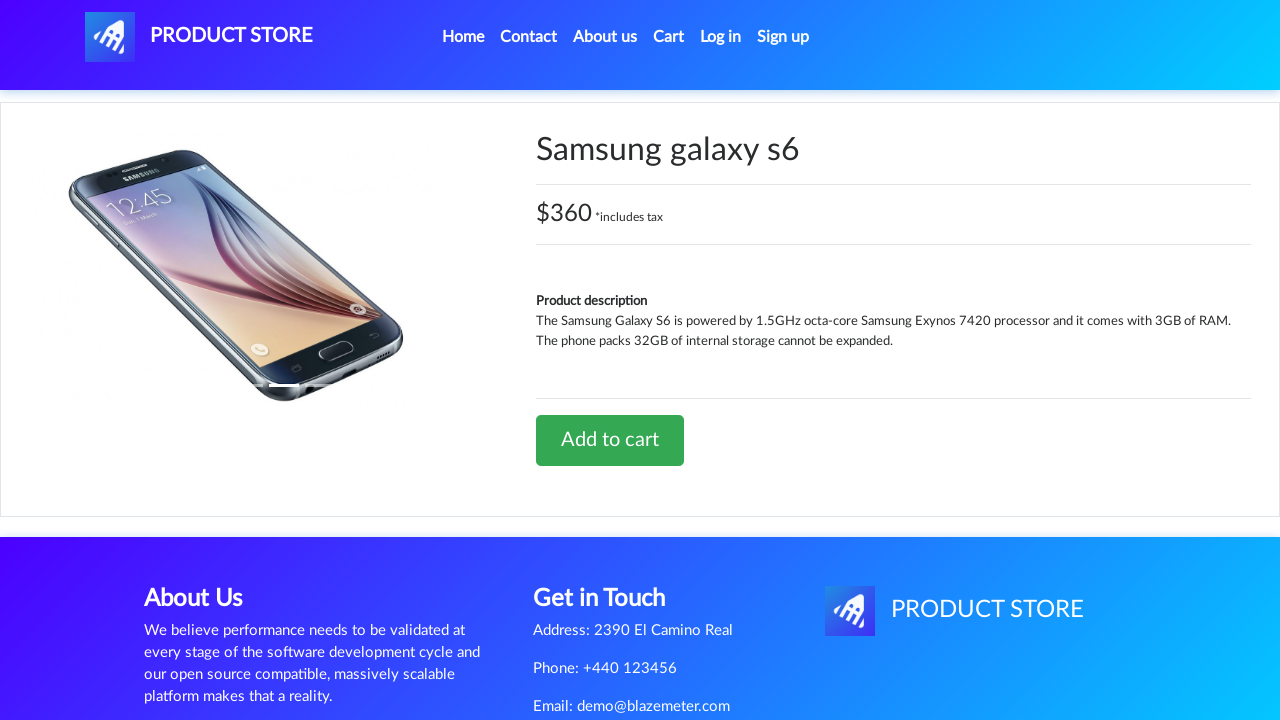

Clicked 'Add to cart' button at (610, 440) on a:has-text('Add to cart')
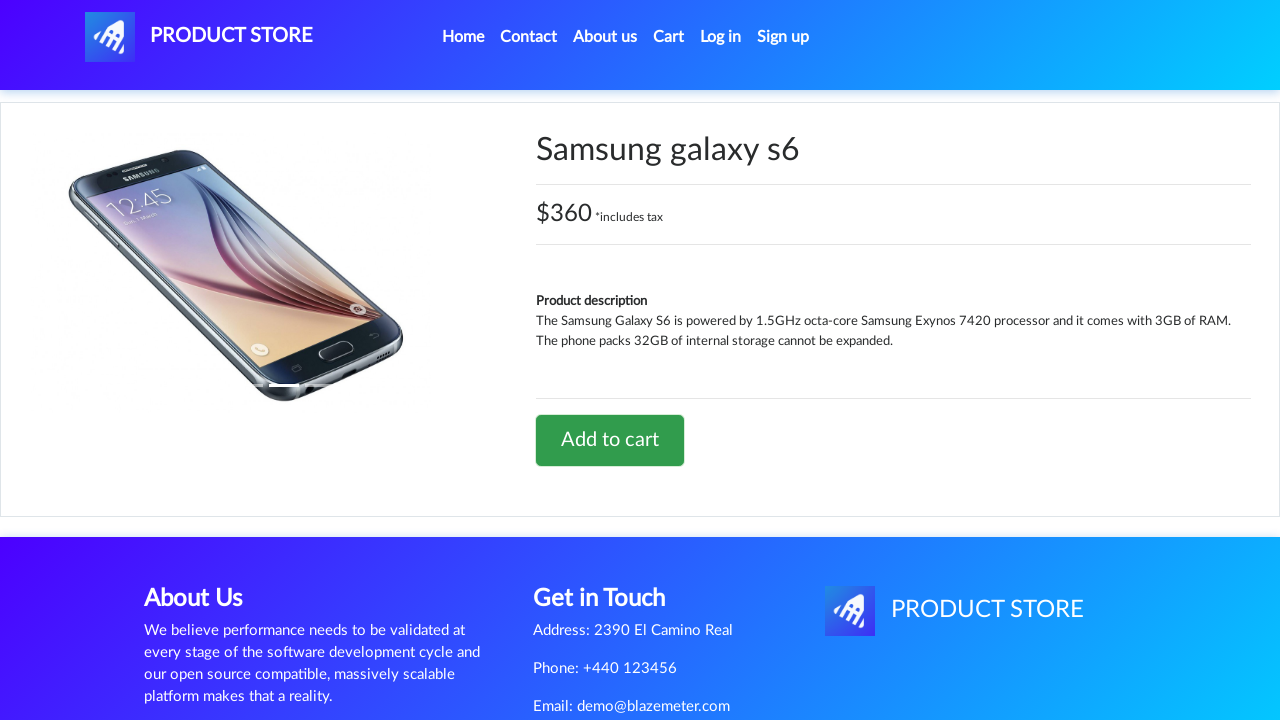

Clicked on cart link to navigate to cart page at (669, 37) on #cartur
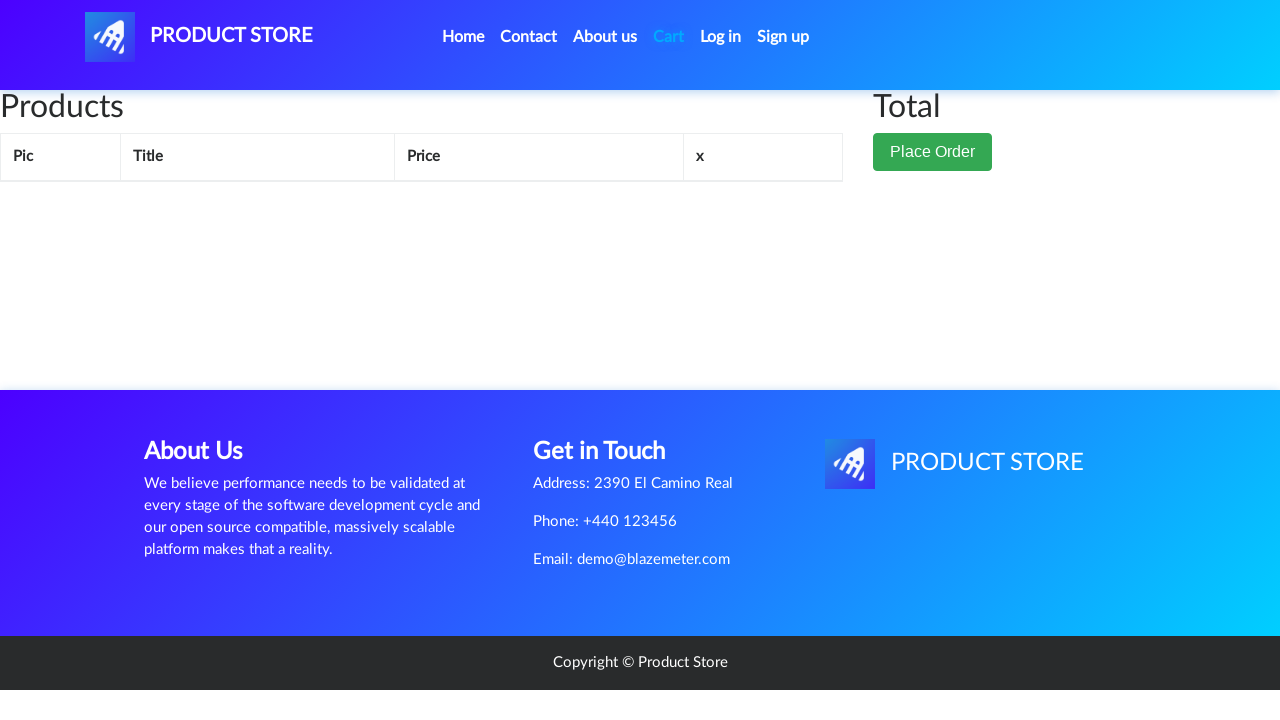

Waited for cart items table to load and verified Samsung Galaxy S6 is in cart
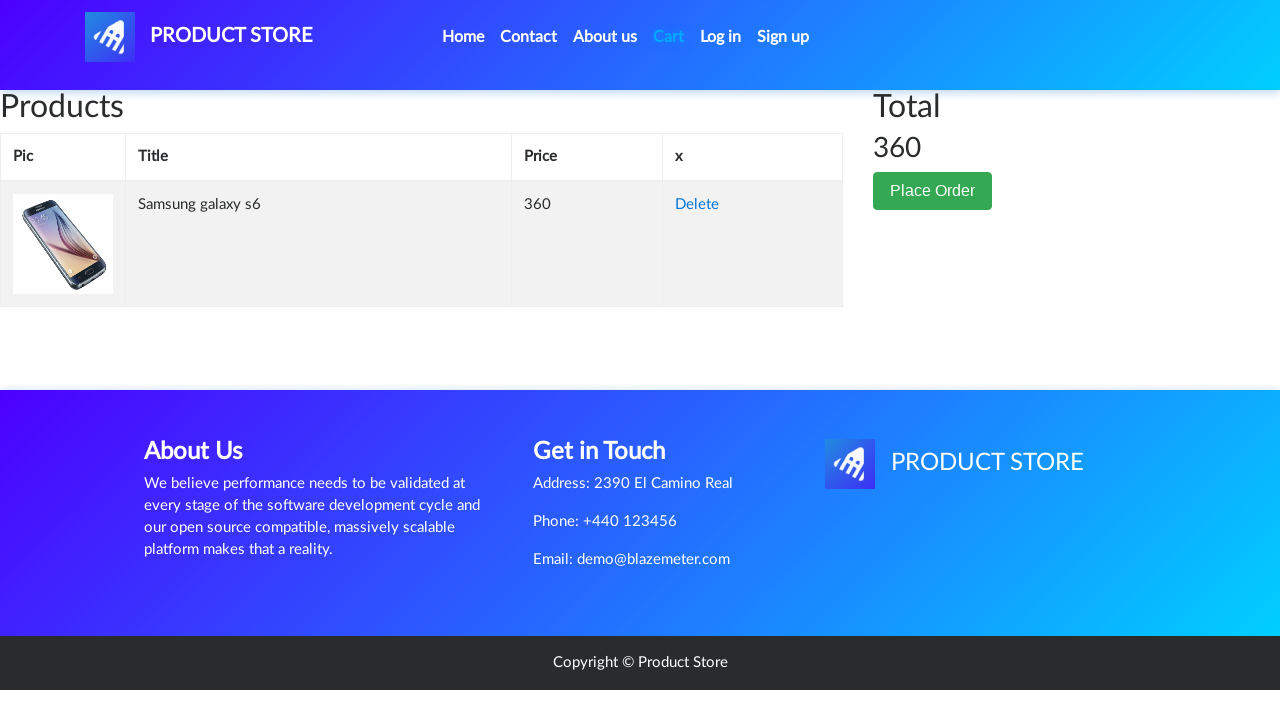

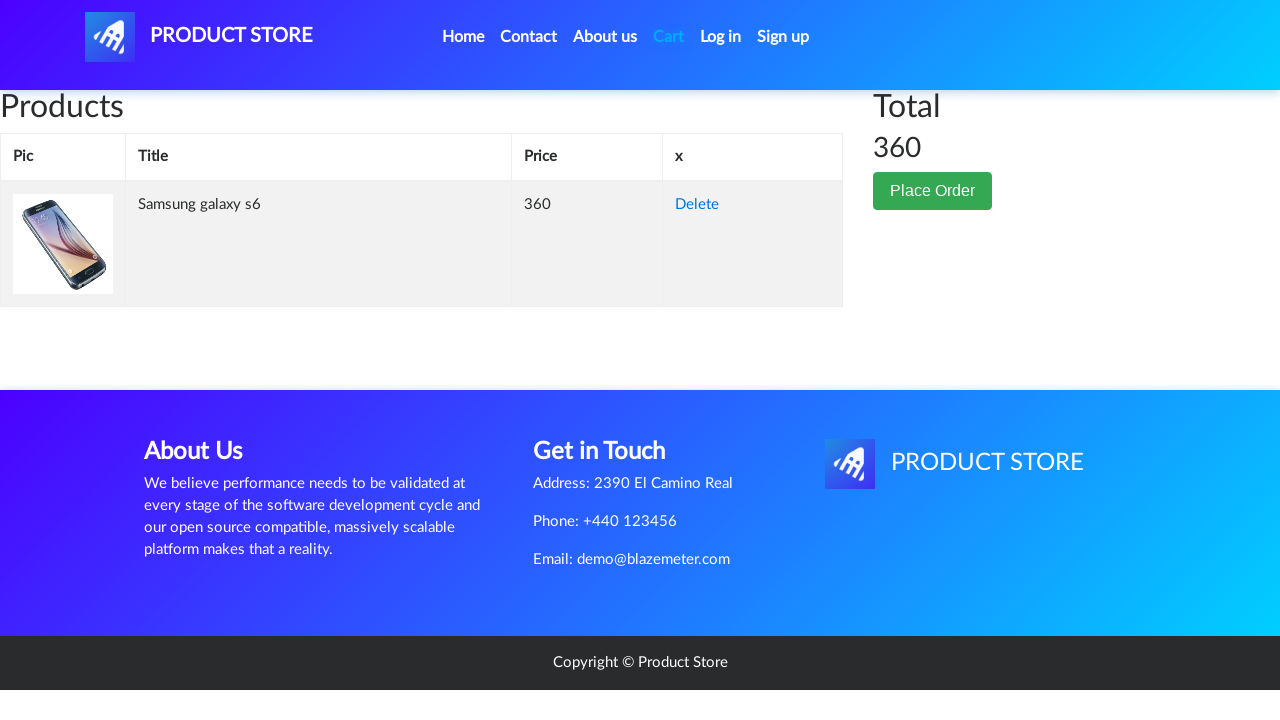